Tests a To-Do application by clicking on list items to mark them complete, adding a new todo item with text "LambdaTest", and verifying the page heading is displayed.

Starting URL: https://stage-lambda-devops-use-only.lambdatestinternal.com/To-do-app/index.html

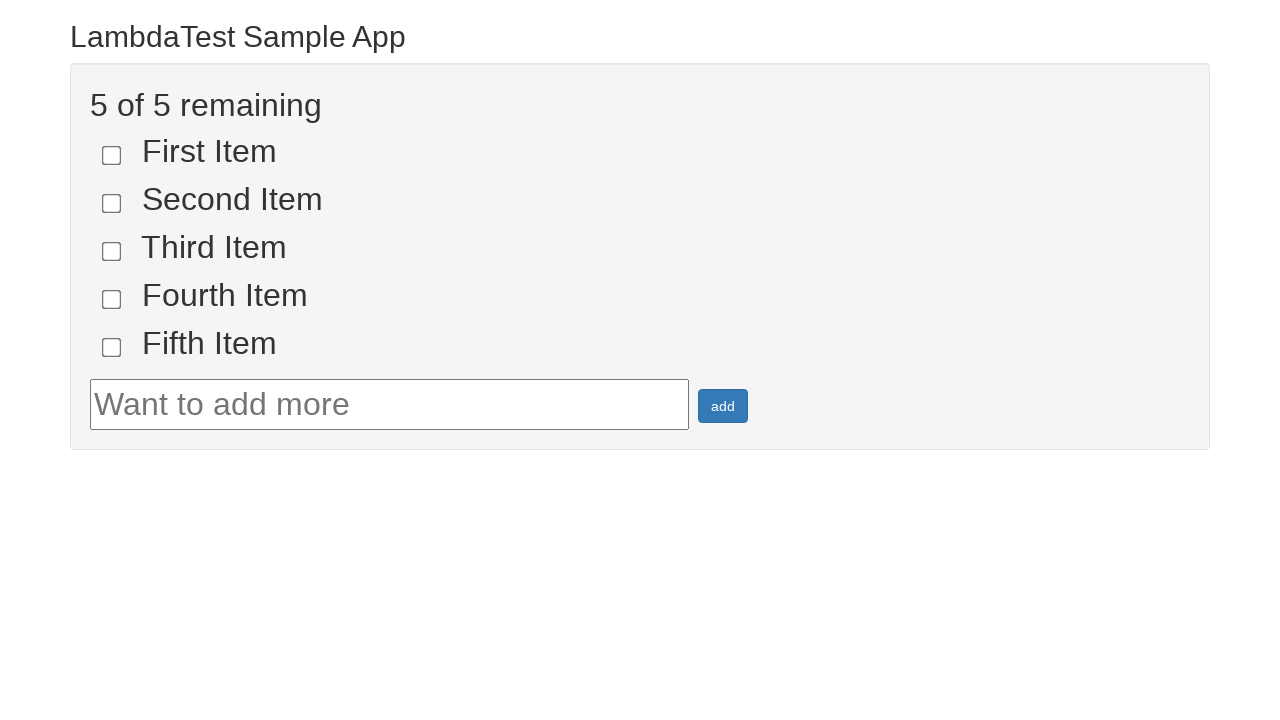

Clicked on the first list item to mark it complete at (112, 155) on input[name='li1']
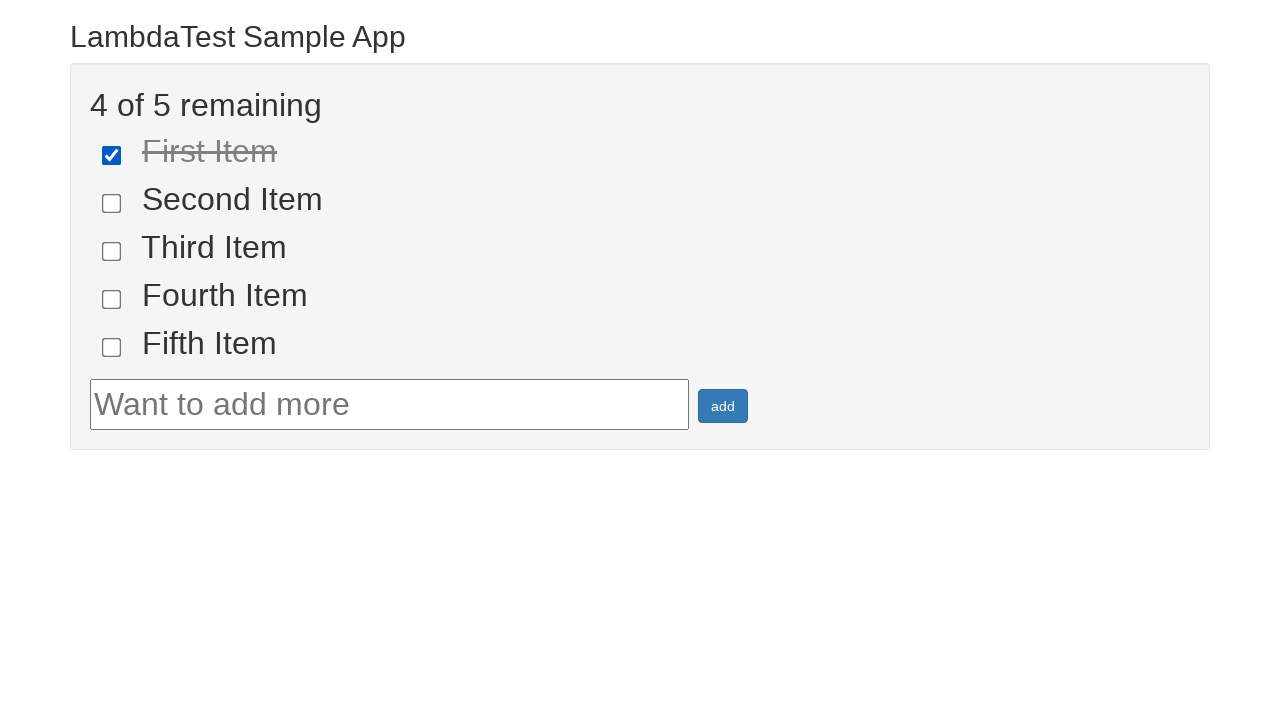

Clicked on the second list item to mark it complete at (112, 203) on input[name='li2']
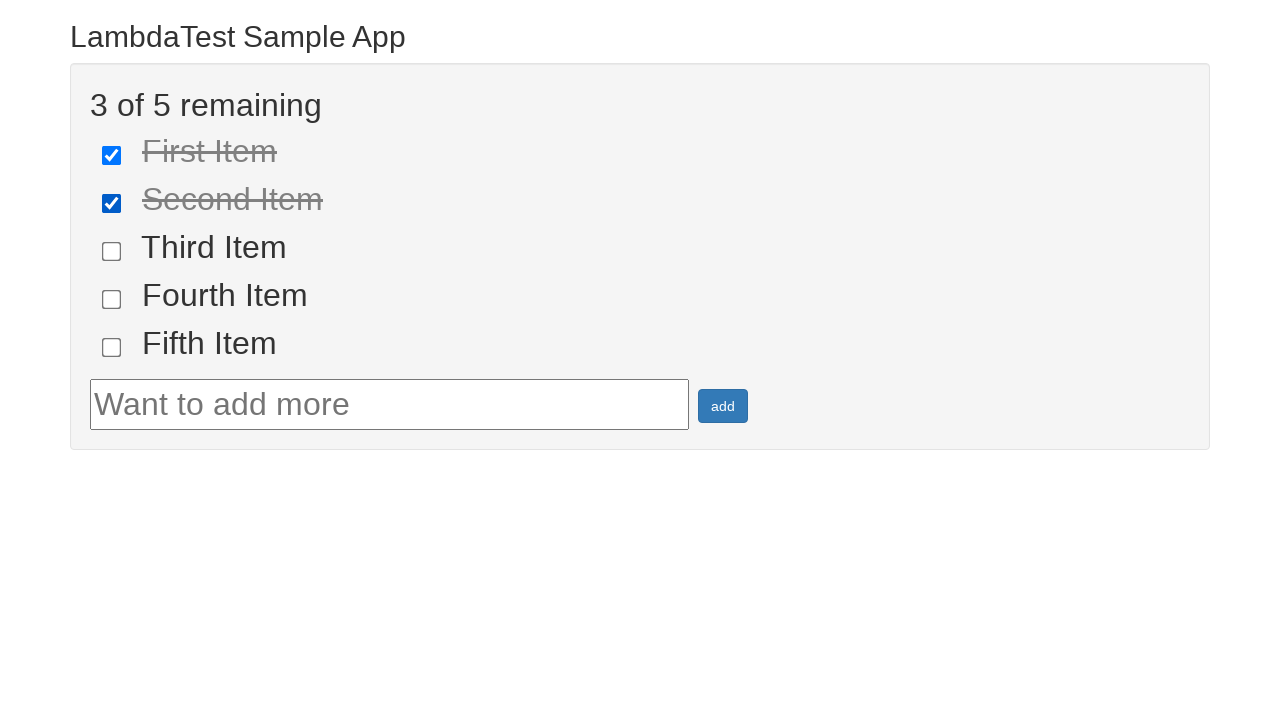

Filled todo input field with 'LambdaTest' on #sampletodotext
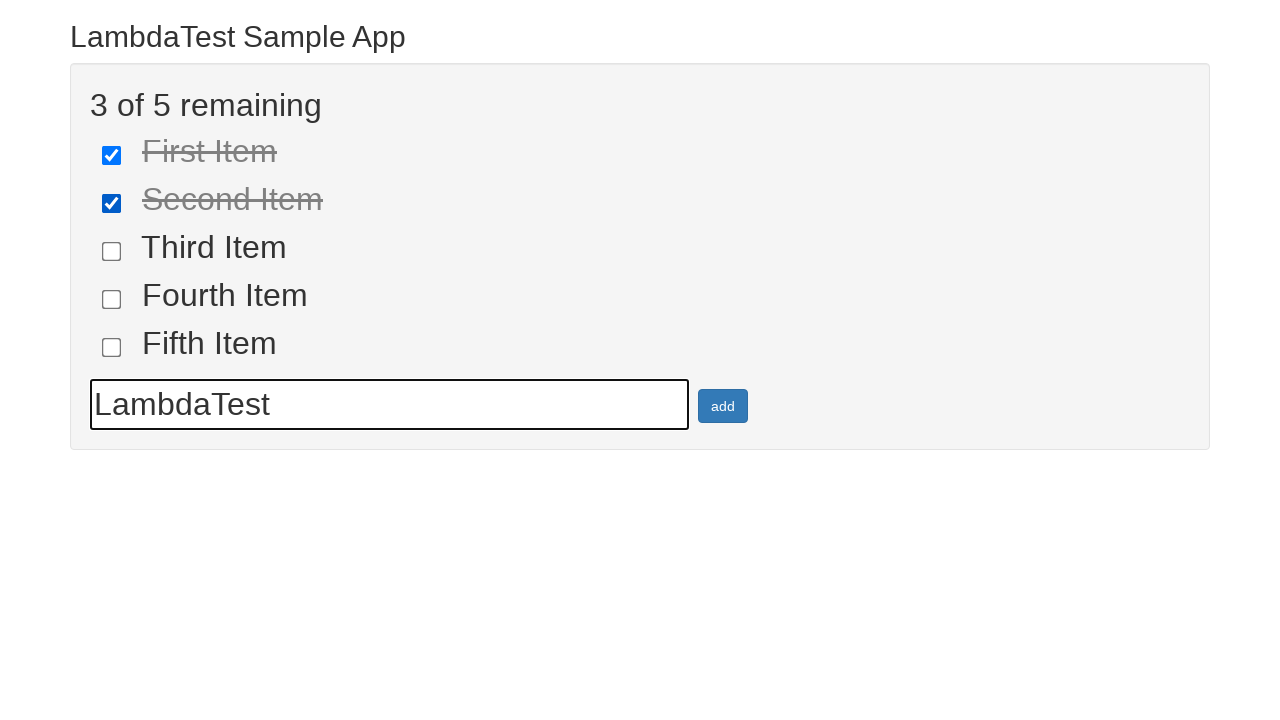

Clicked add button to create new todo item at (723, 406) on #addbutton
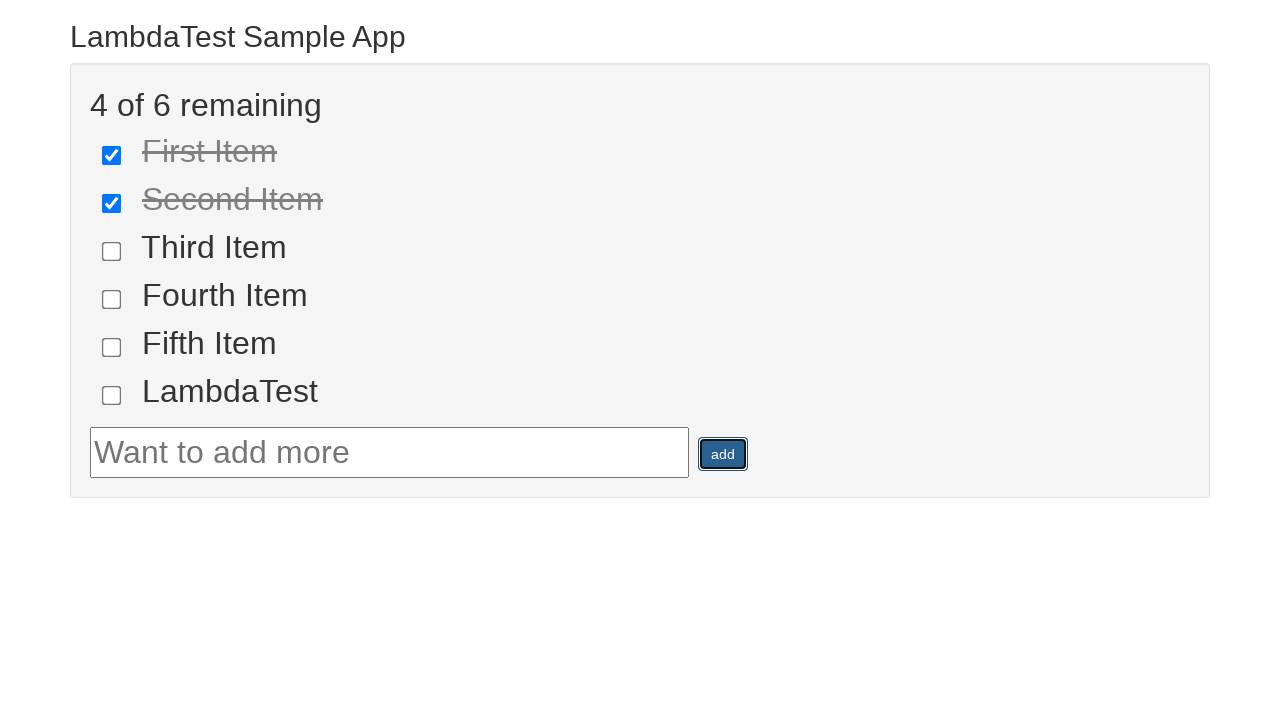

Verified page heading is displayed
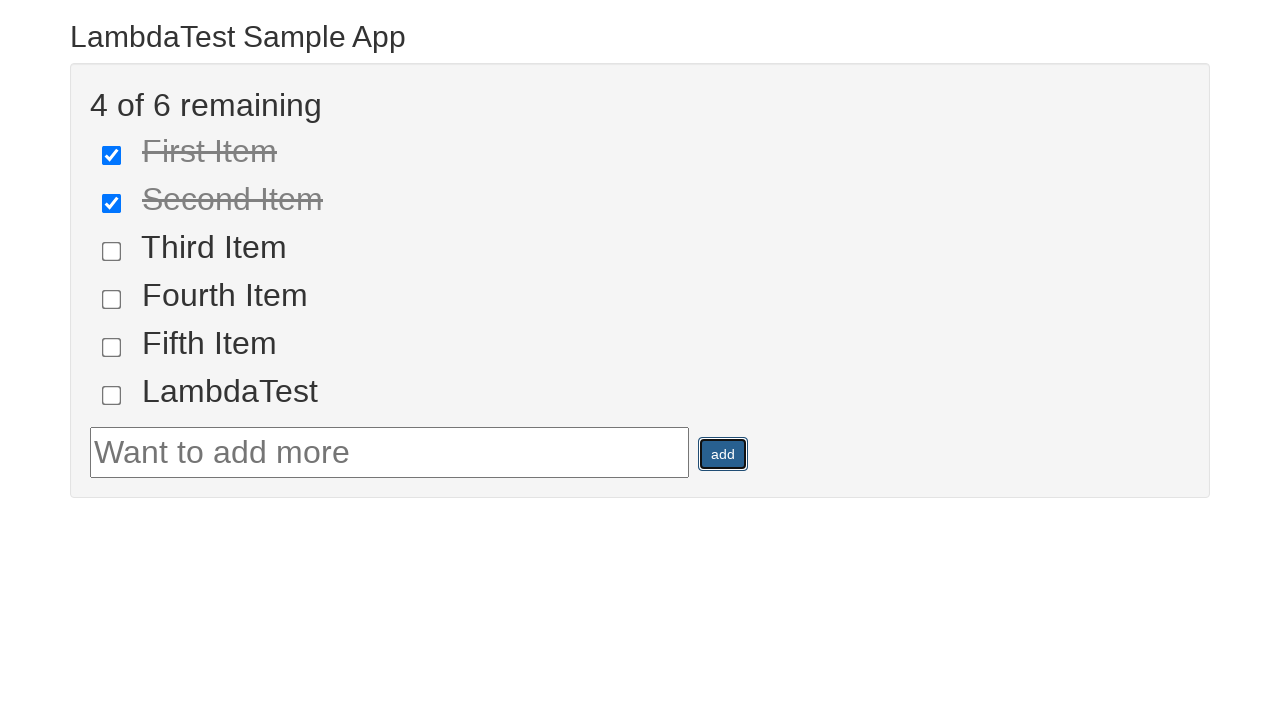

Clicked on the page heading at (640, 36) on .container h2
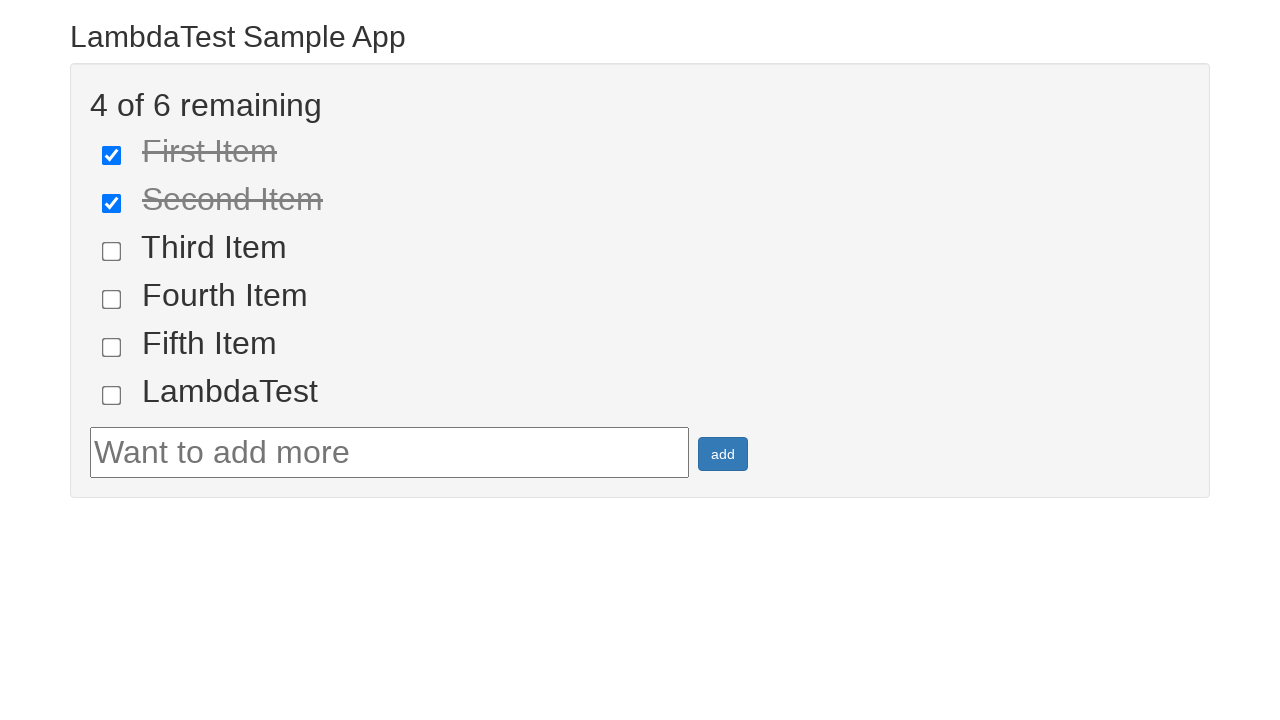

Waited 3 seconds
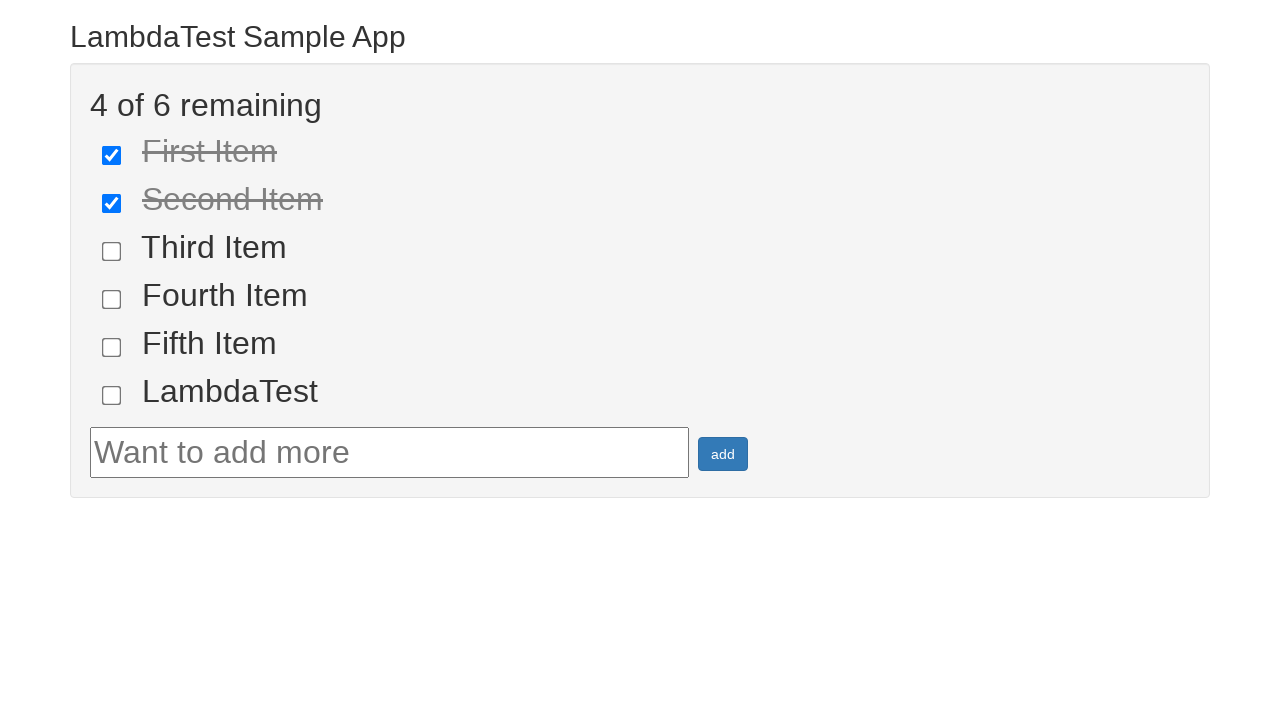

Clicked on the heading again at (640, 36) on .container h2
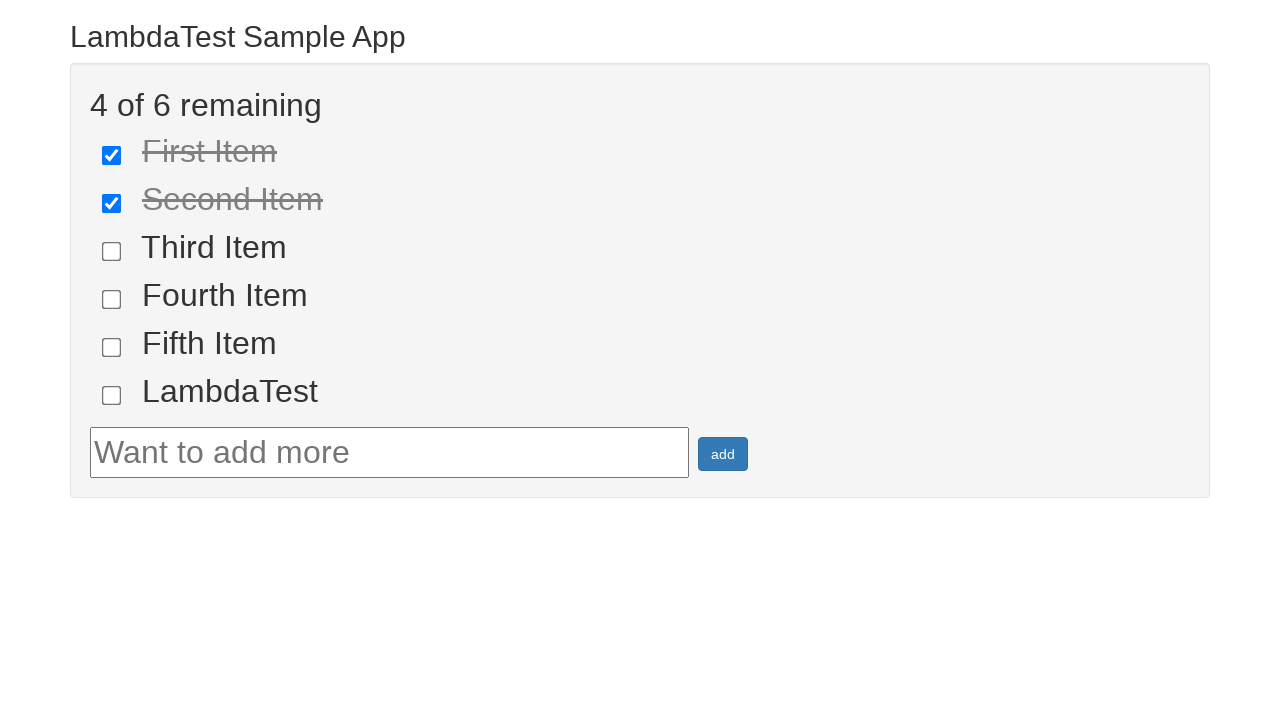

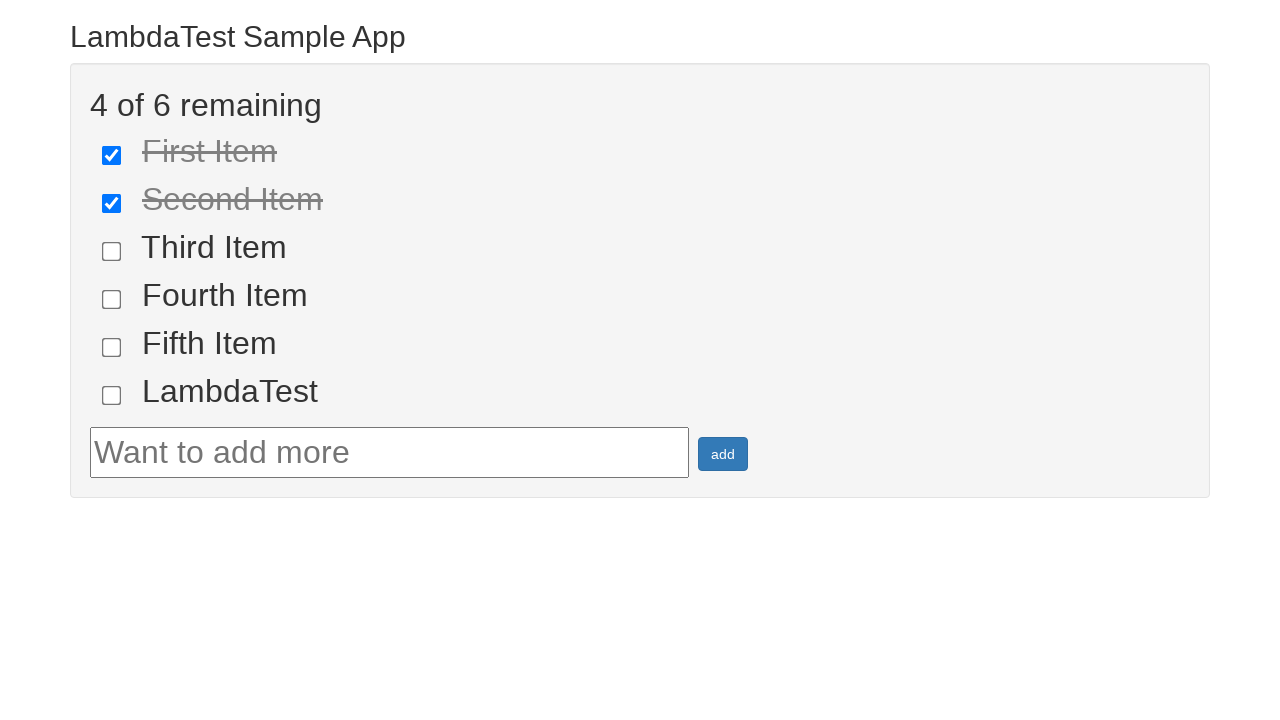